Tests JavaScript alert handling by clicking a button that triggers an alert, accepting the alert, and verifying the result text is displayed correctly.

Starting URL: https://practice.cydeo.com/javascript_alerts

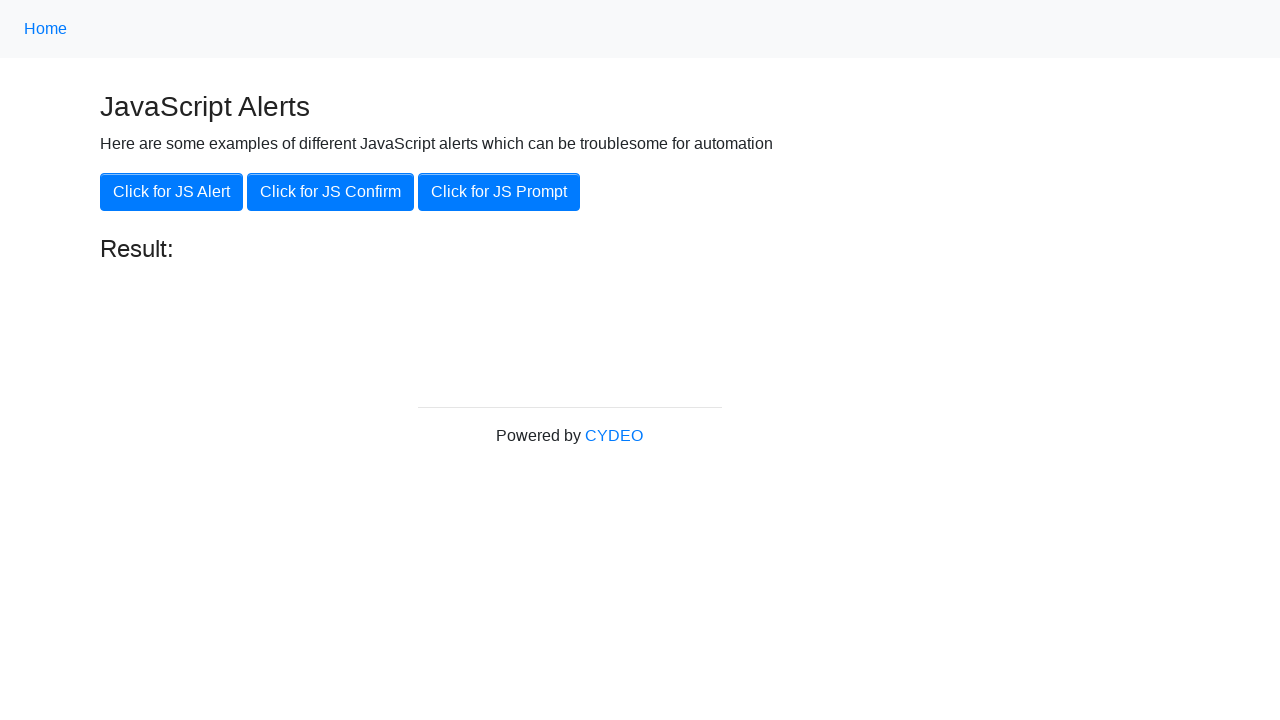

Clicked the 'Click for JS Alert' button at (172, 192) on xpath=//button[.='Click for JS Alert']
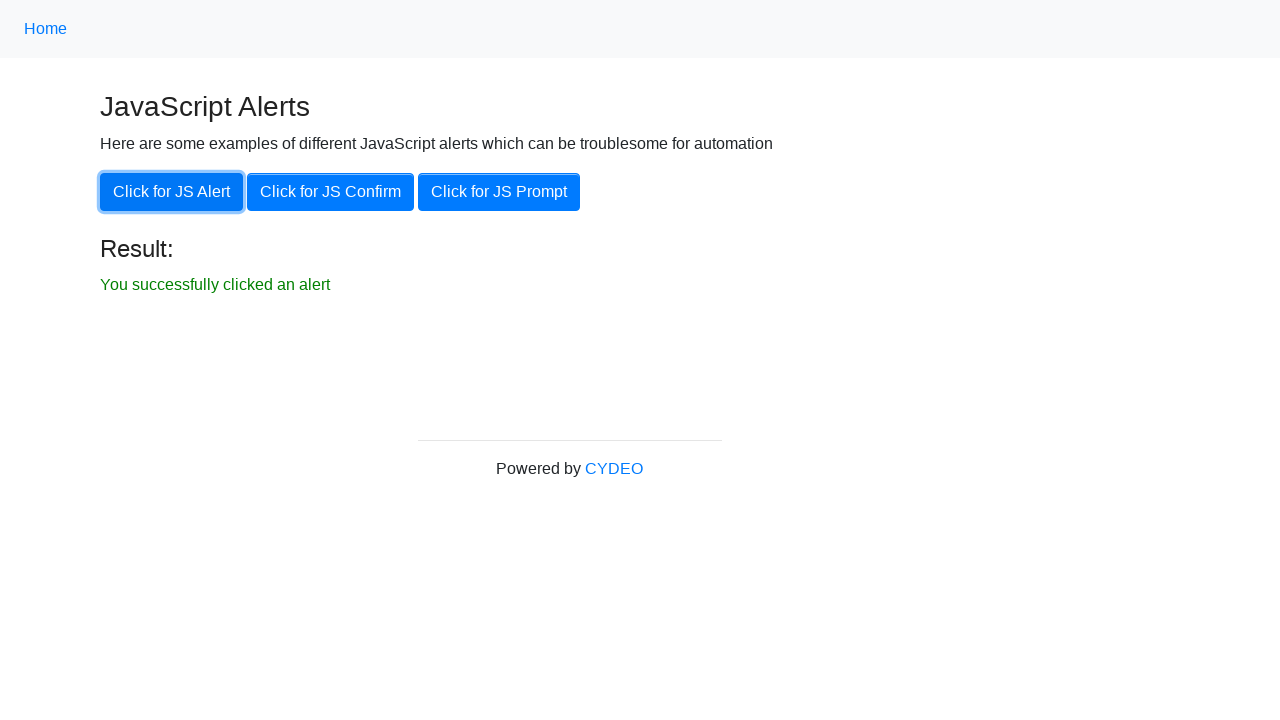

Set up dialog handler to accept JavaScript alert
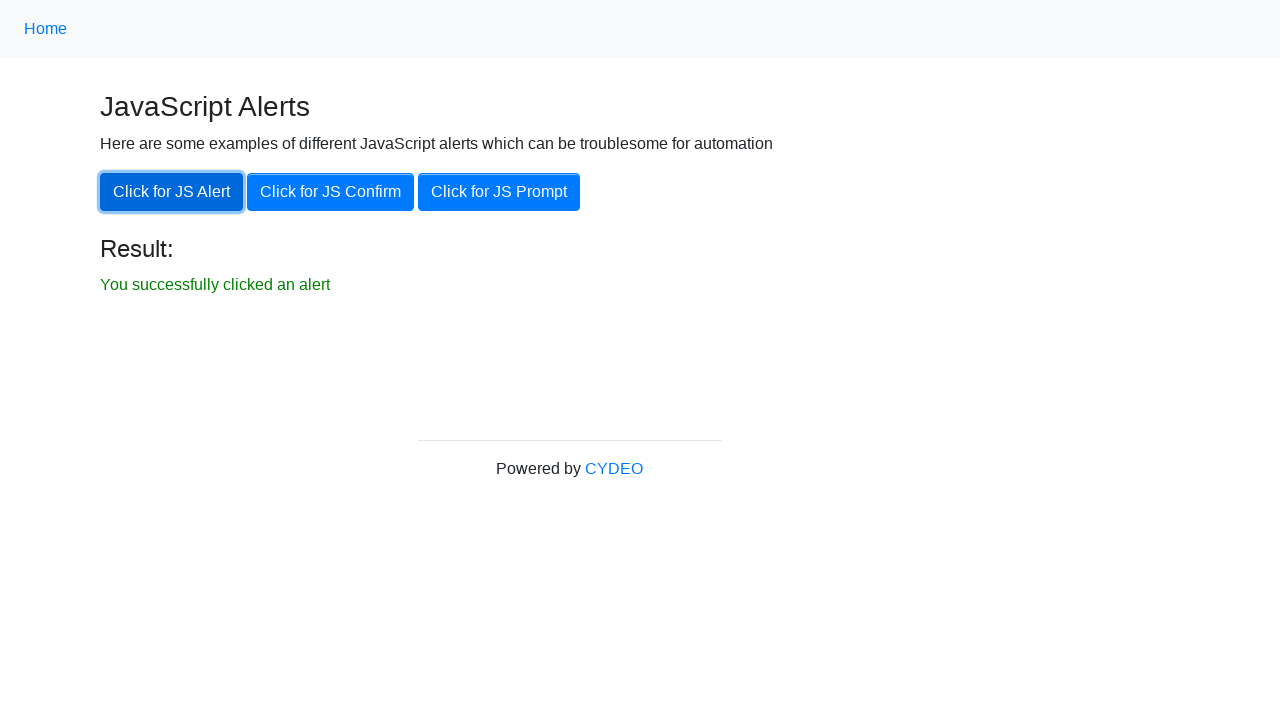

Result text element became visible
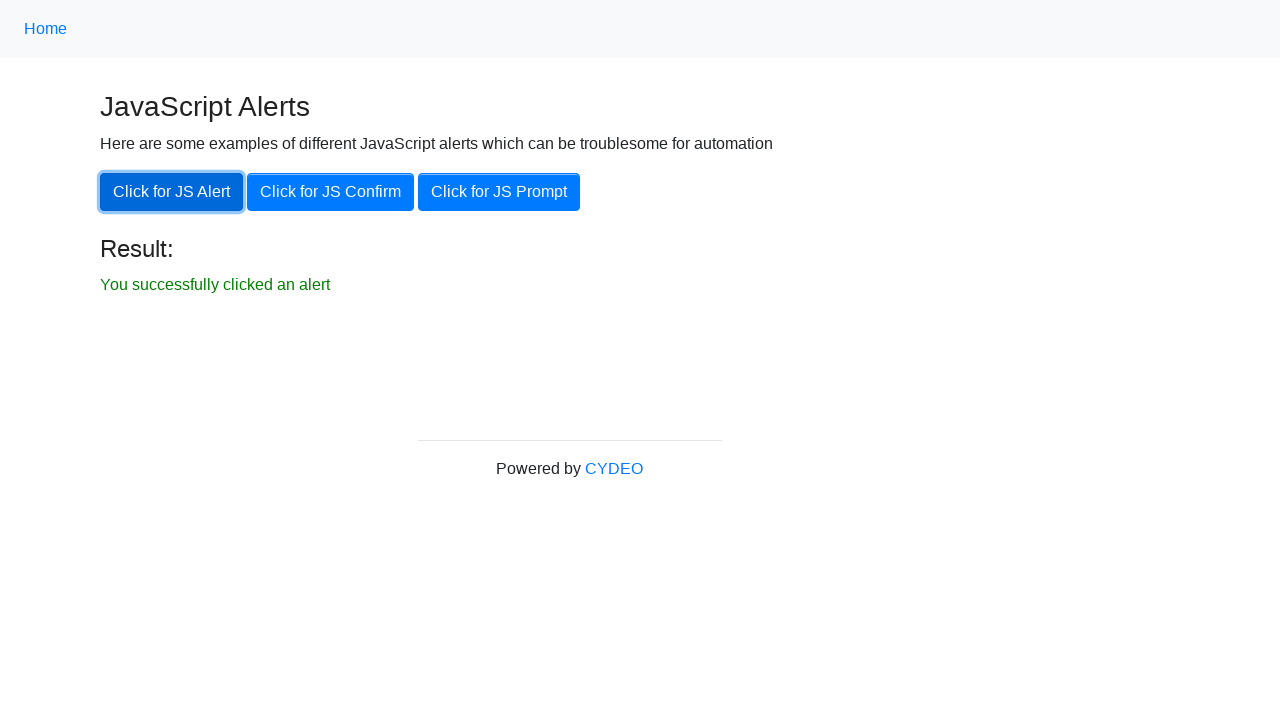

Retrieved result text content
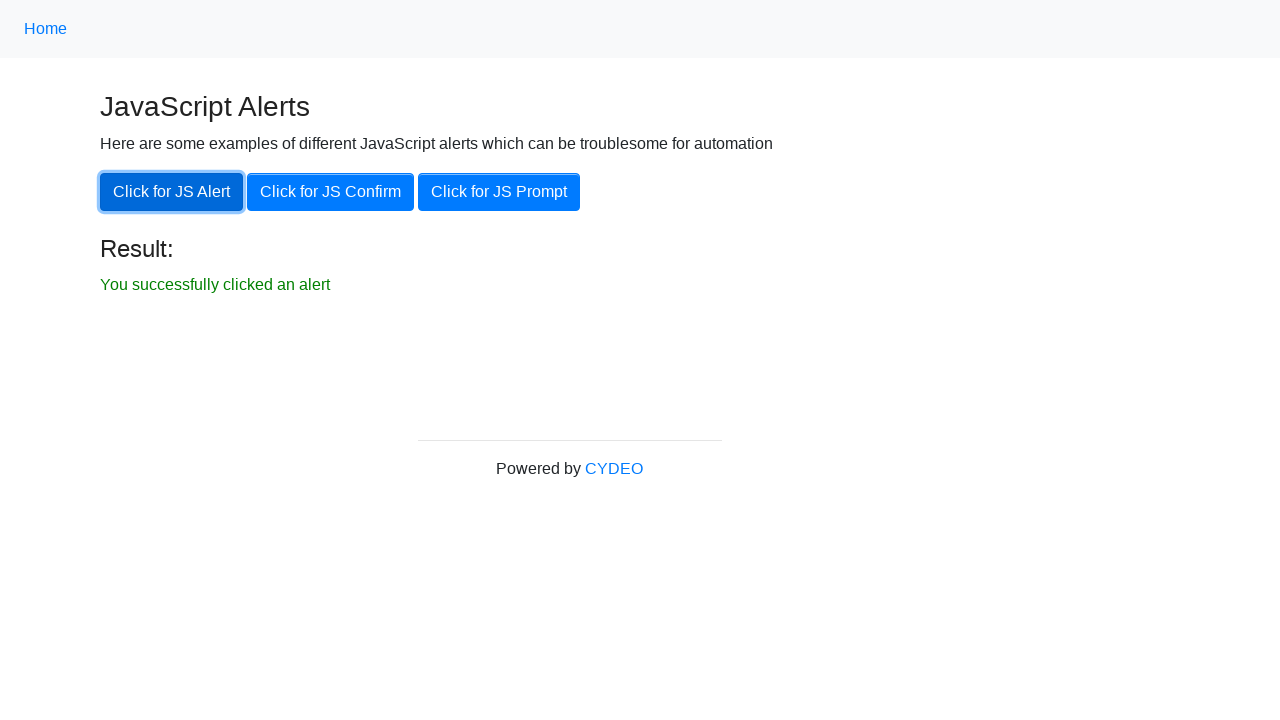

Verified result text matches expected value 'You successfully clicked an alert'
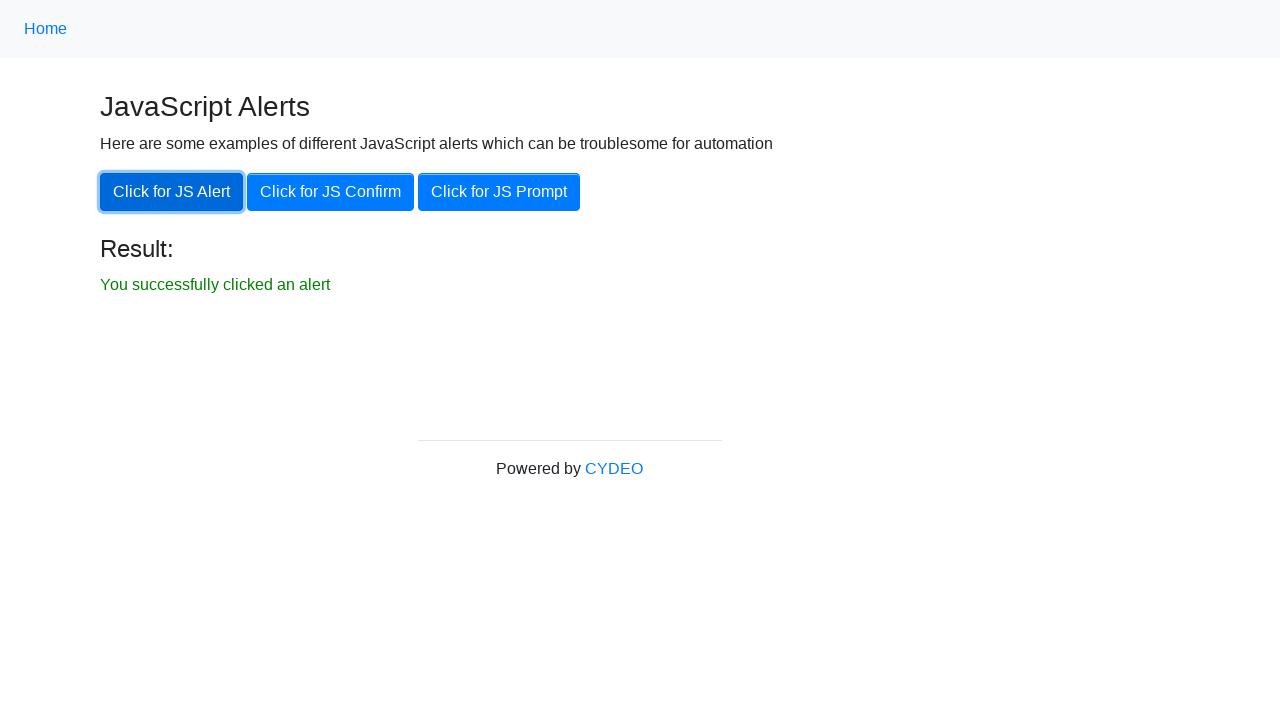

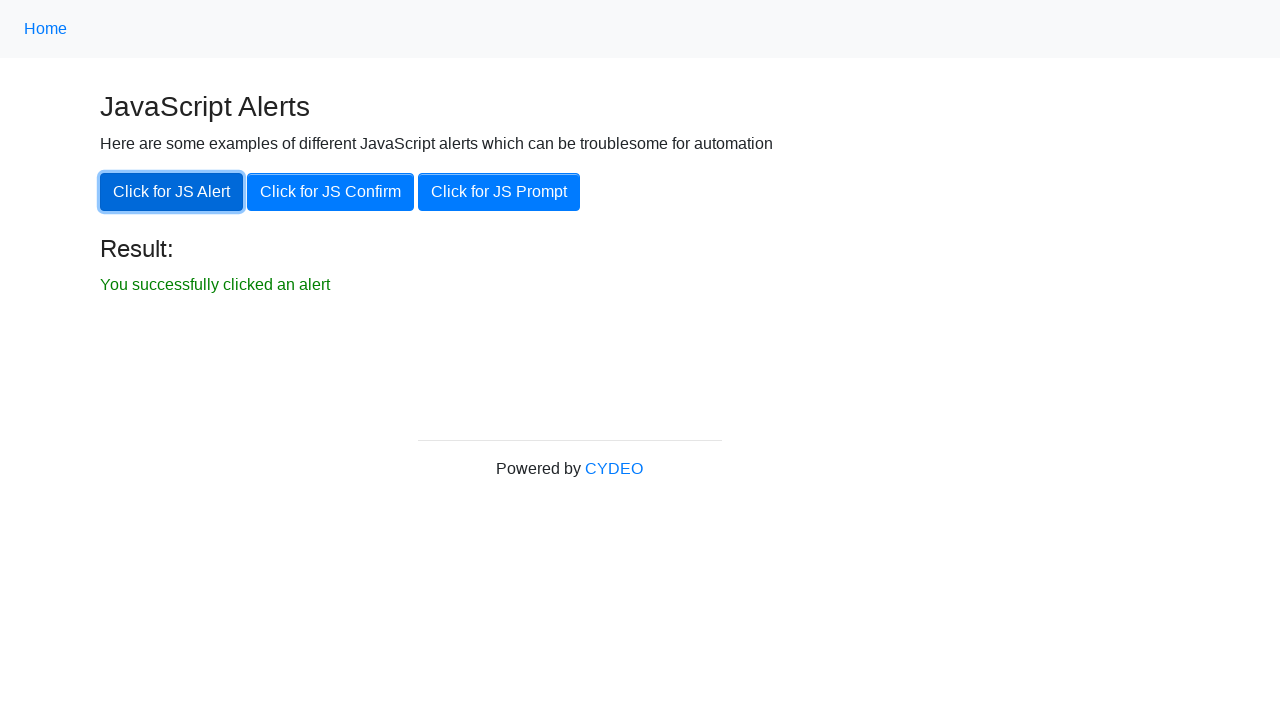